Tests jQuery UI progress bar demo by starting a download, monitoring the progress bar value, and canceling the download before it completes

Starting URL: https://jqueryui.com/progressbar/#download

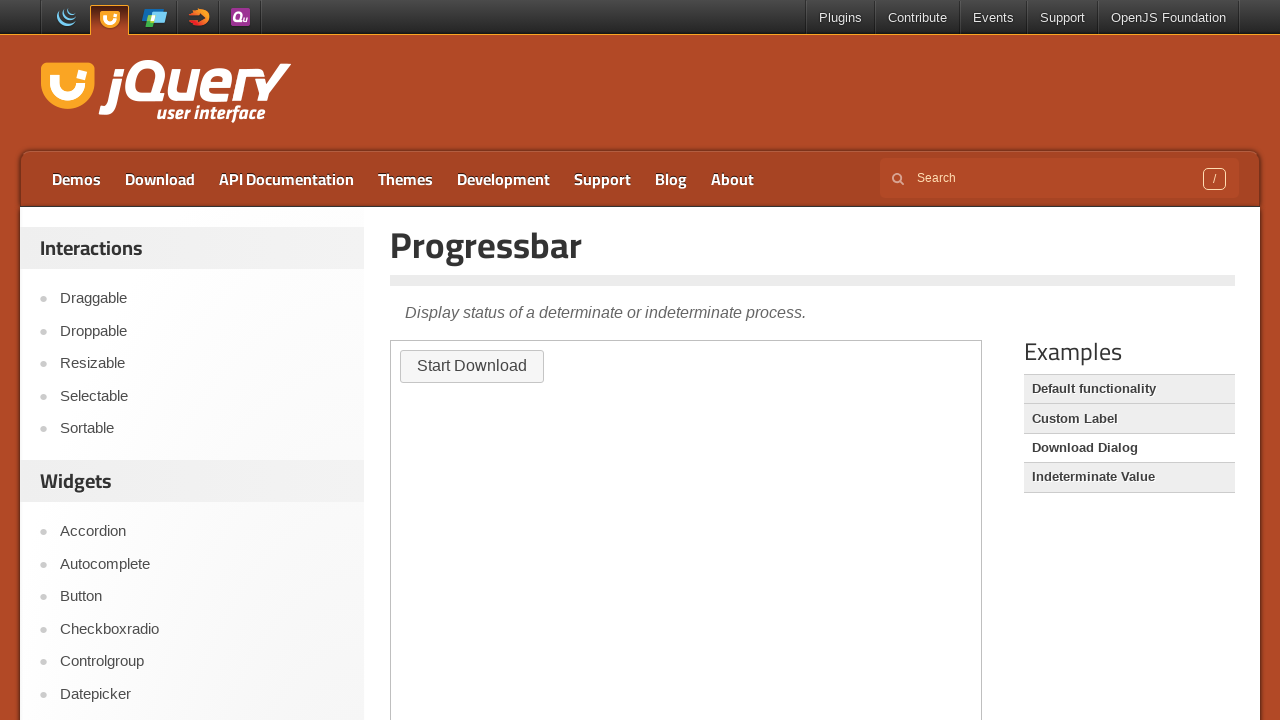

Located iframe containing progress bar demo
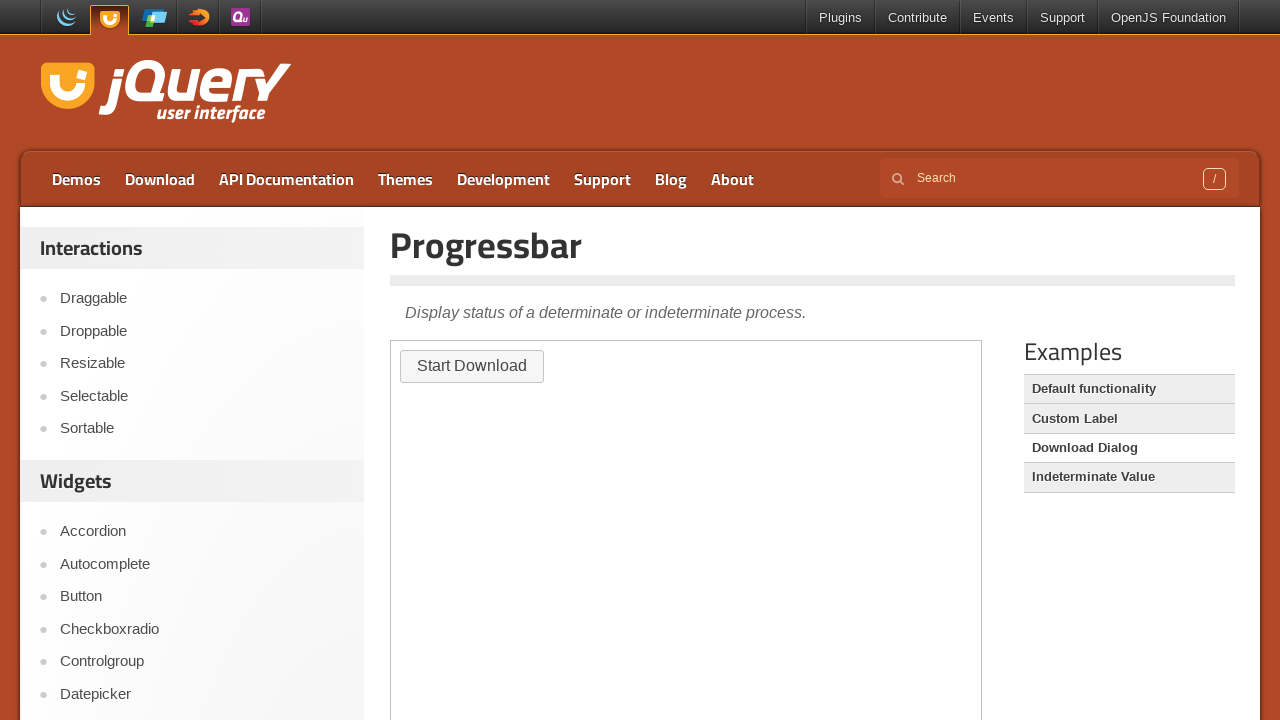

Located progress bar element
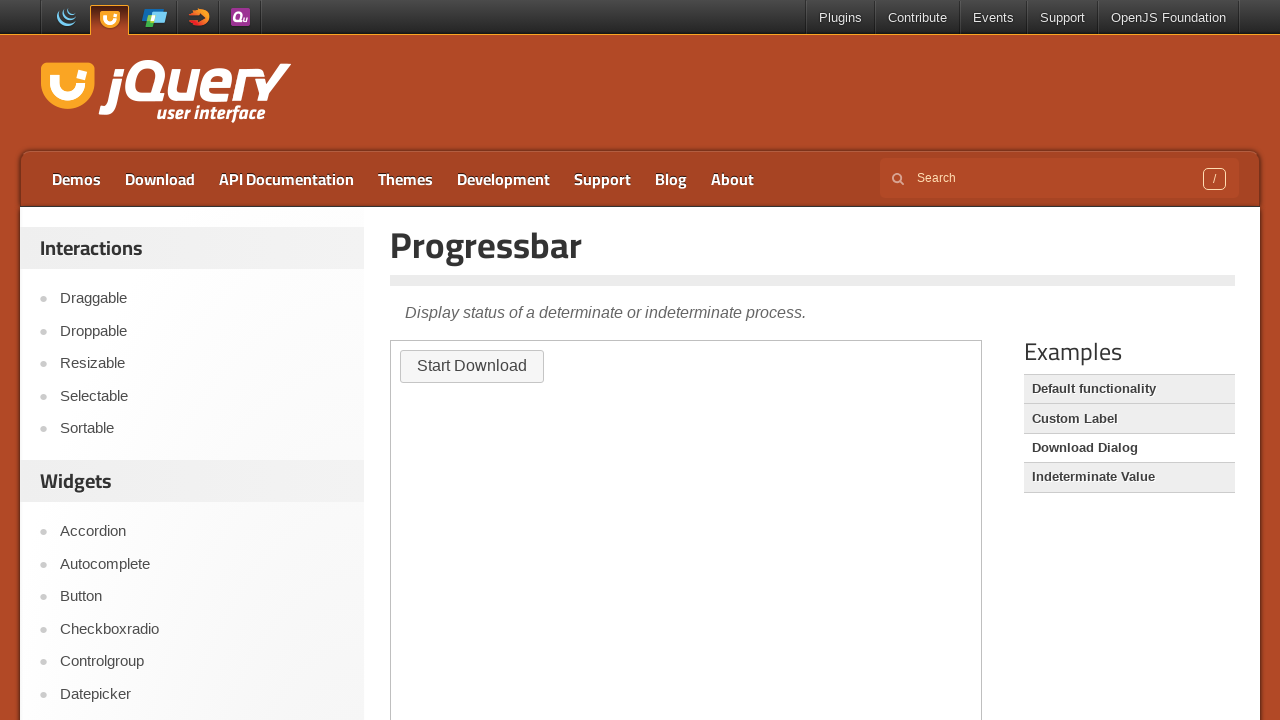

Clicked download button to start progress bar at (472, 366) on iframe >> nth=0 >> internal:control=enter-frame >> button#downloadButton
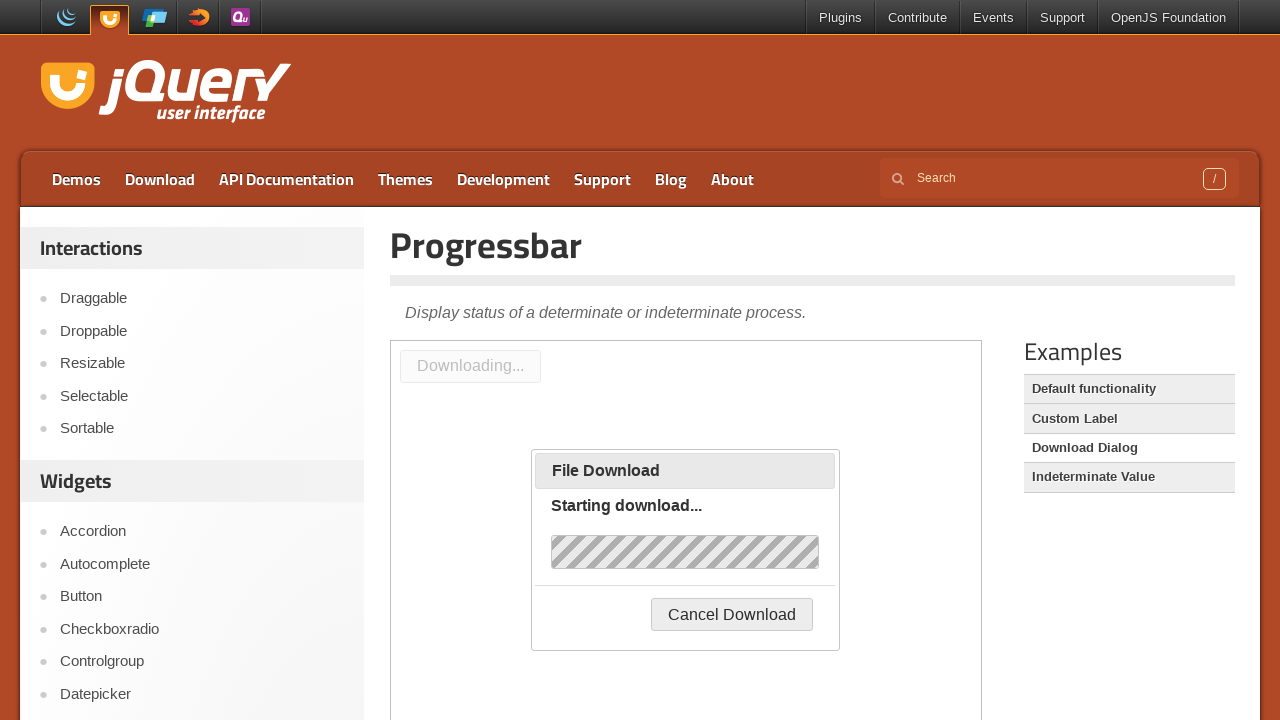

Waited 1000ms for progress bar to initialize
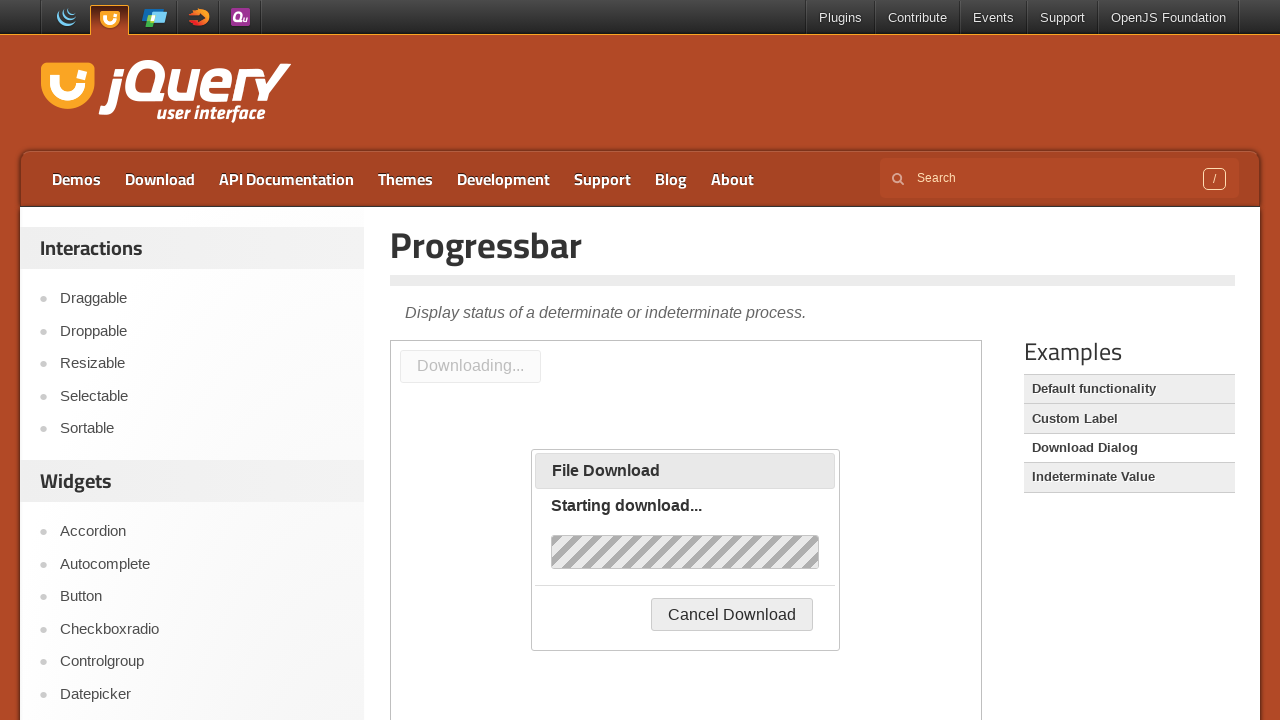

Retrieved initial progress value: None
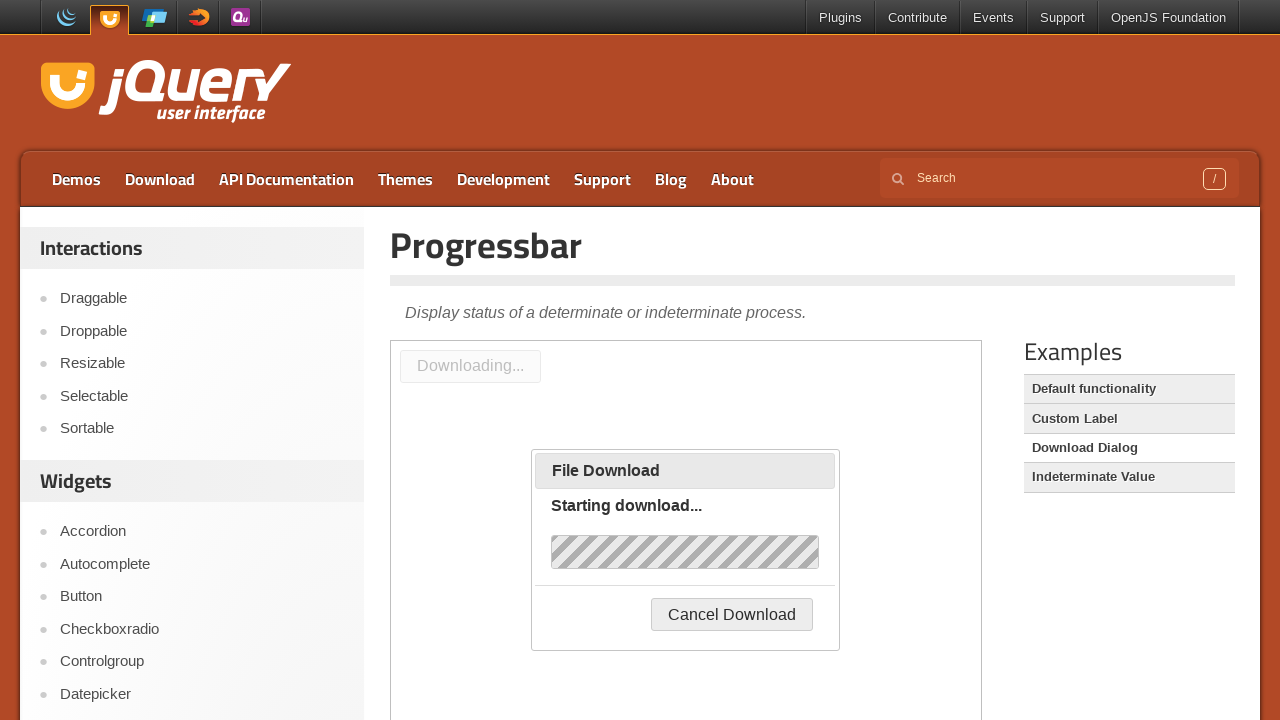

Retrieved current progress value: None
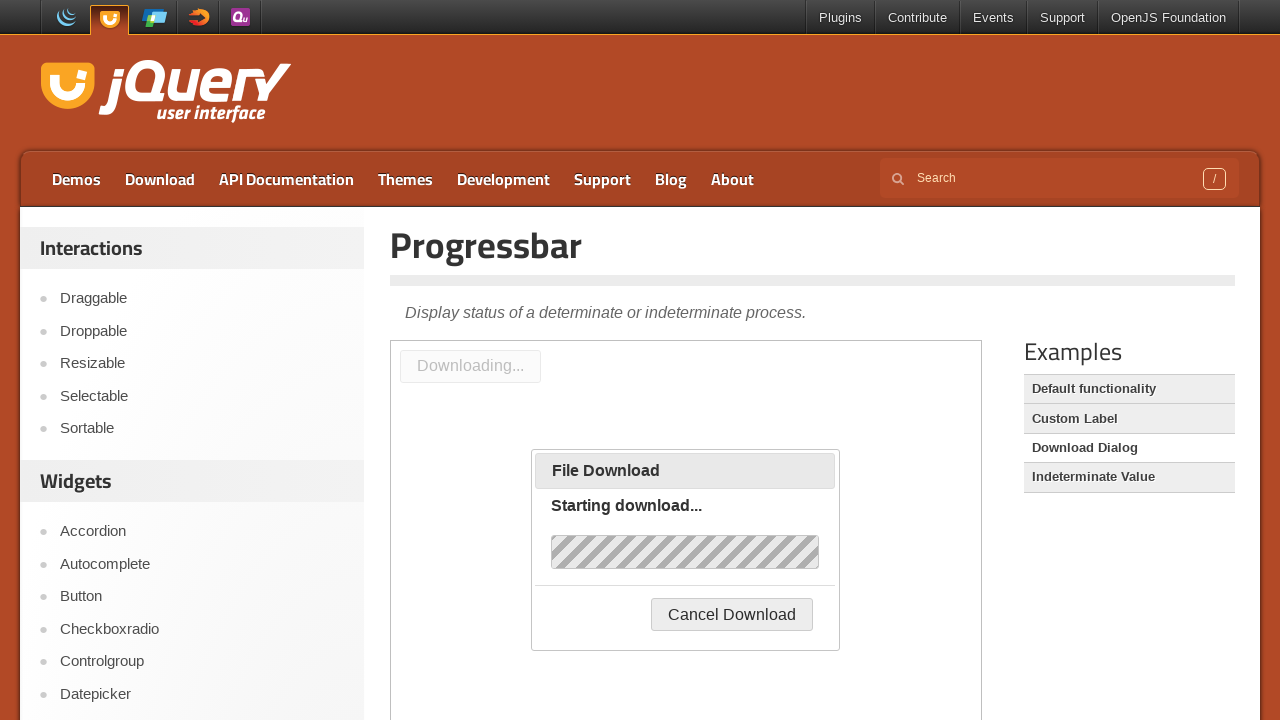

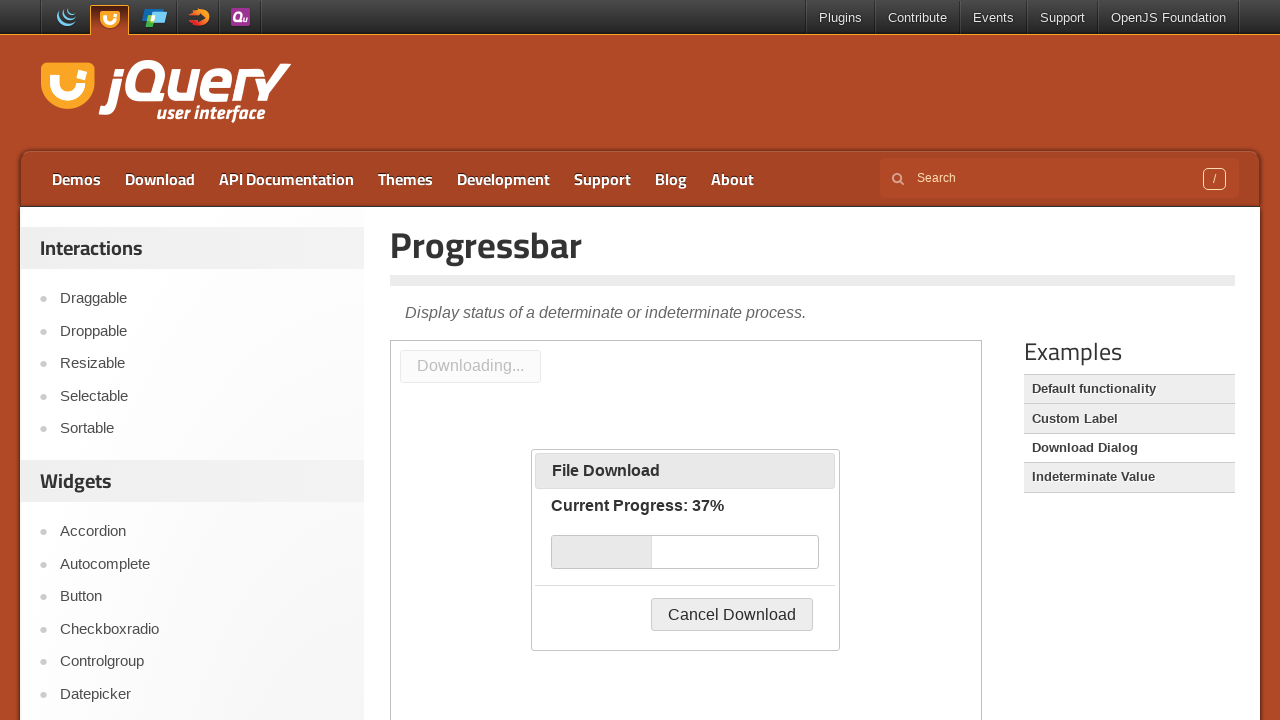